Tests the Catalog page listing by verifying there are 3 cats and the third cat is Mistoffelees

Starting URL: https://cs1632.appspot.com/

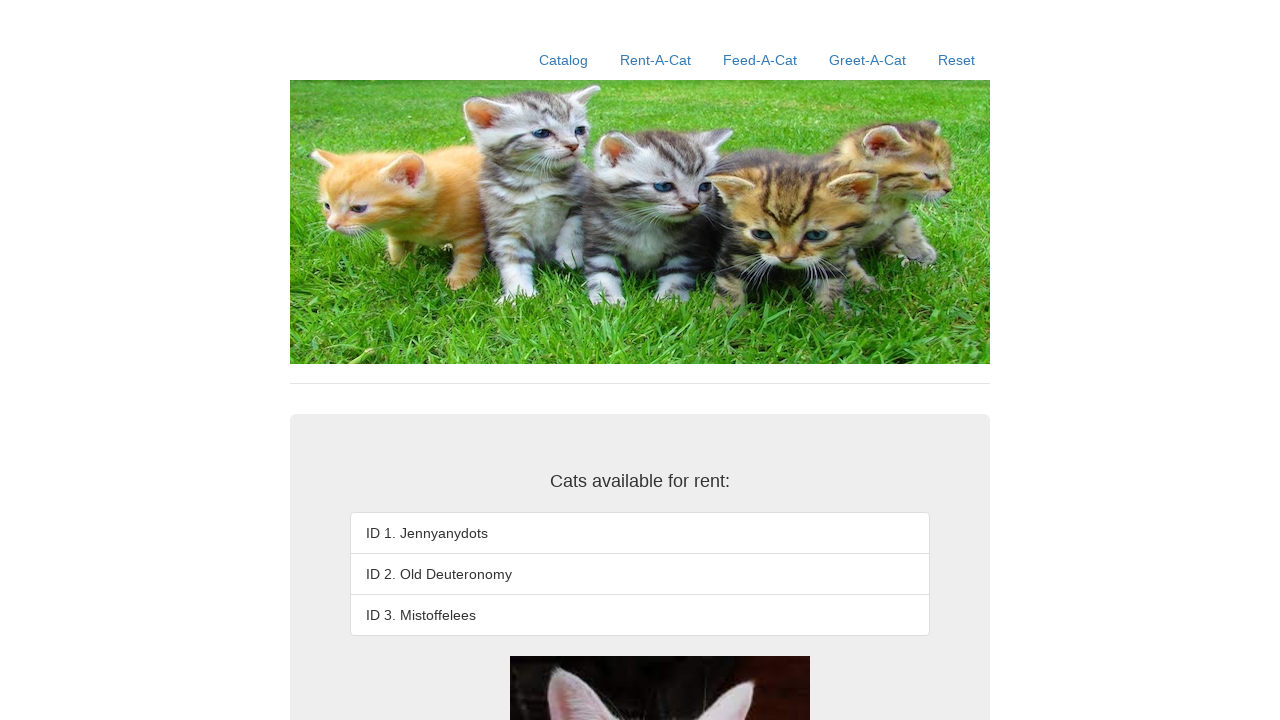

Clicked Catalog link at (564, 60) on text=Catalog
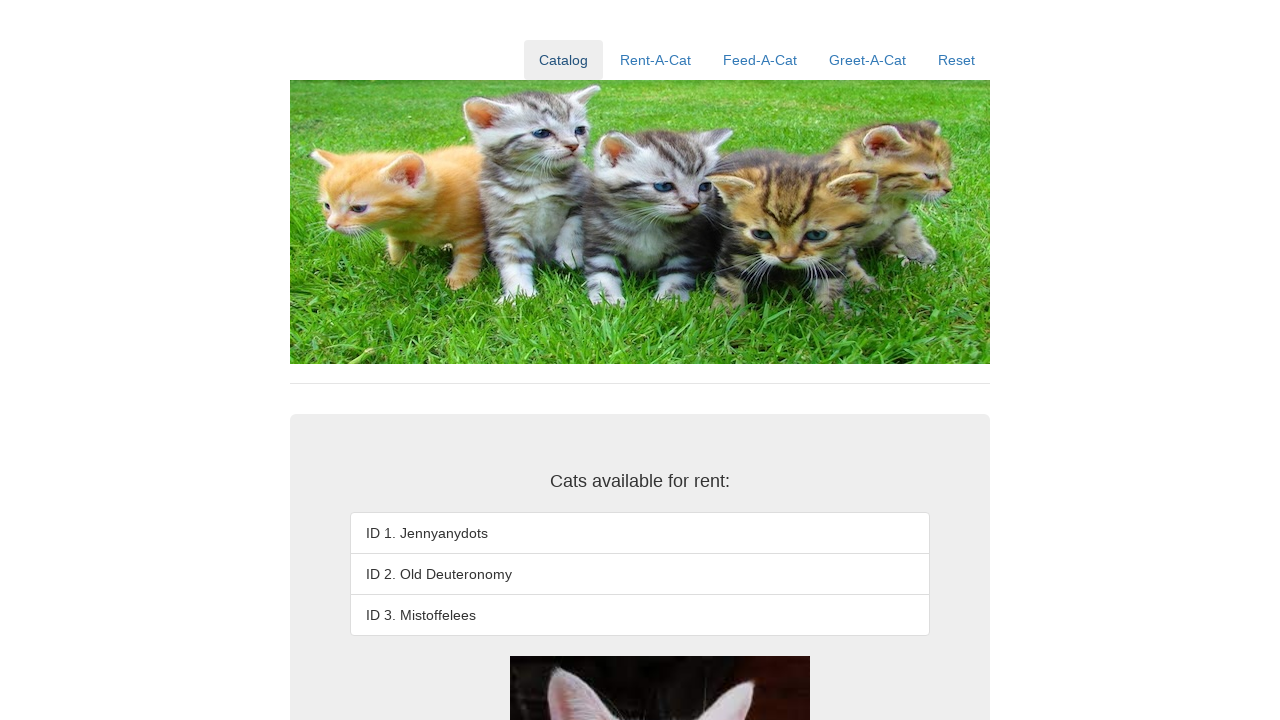

Cat listing loaded
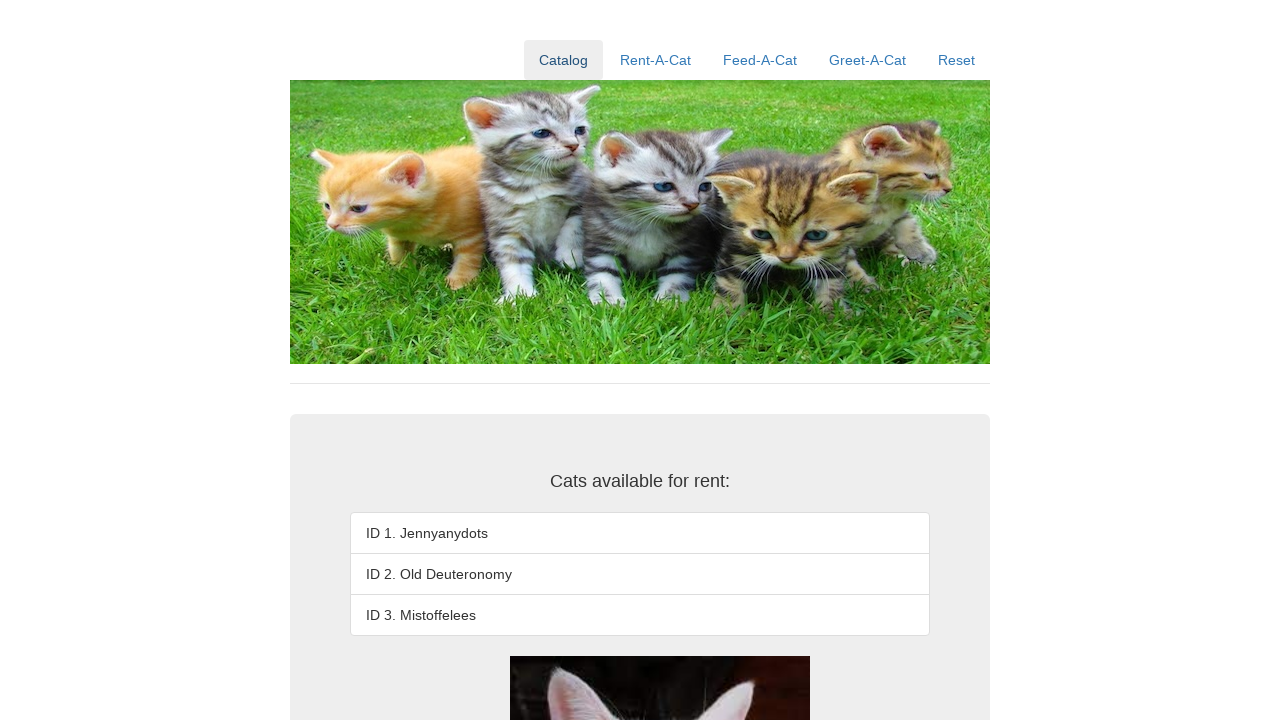

Counted 3 cats in the listing
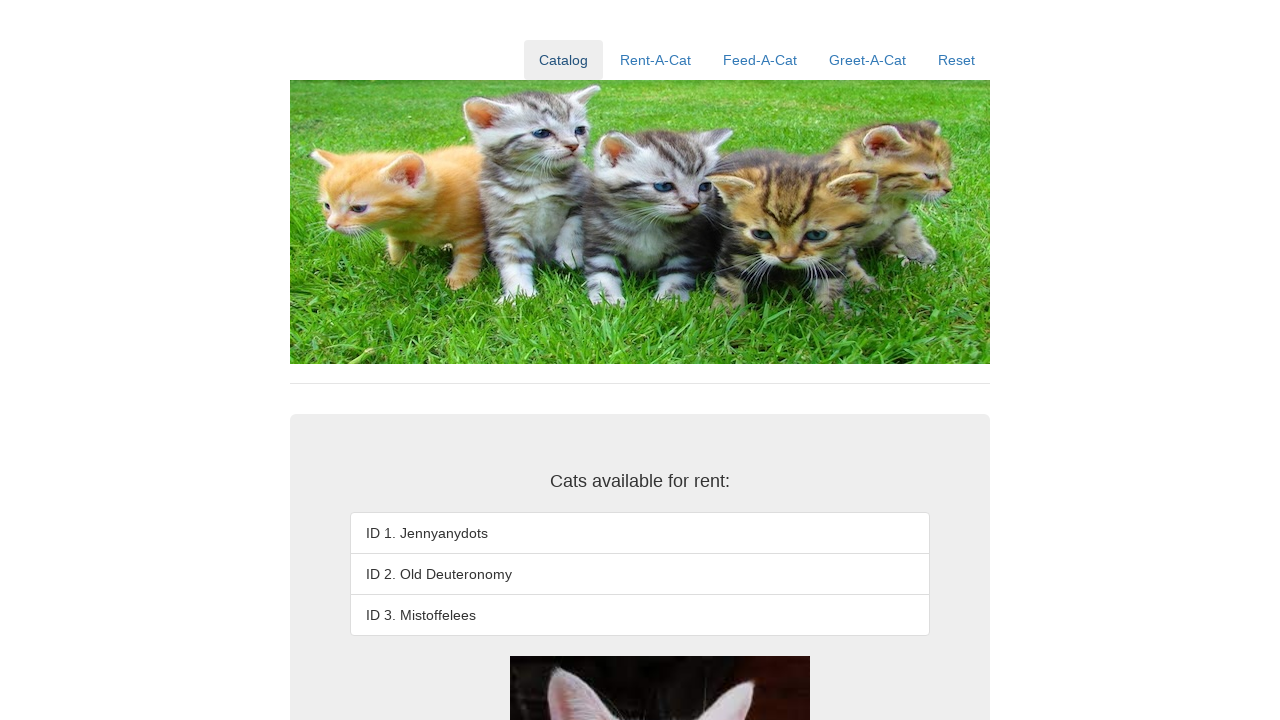

Verified that there are exactly 3 cats
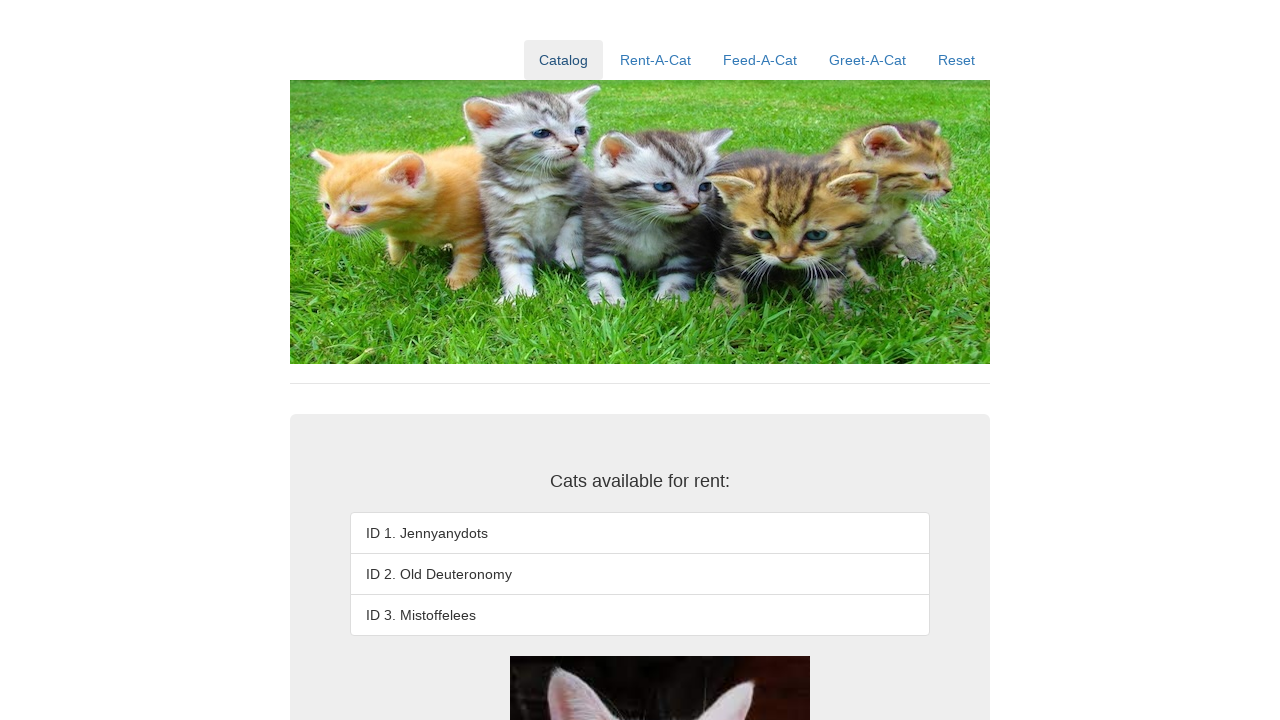

Verified that the third cat is Mistoffelees
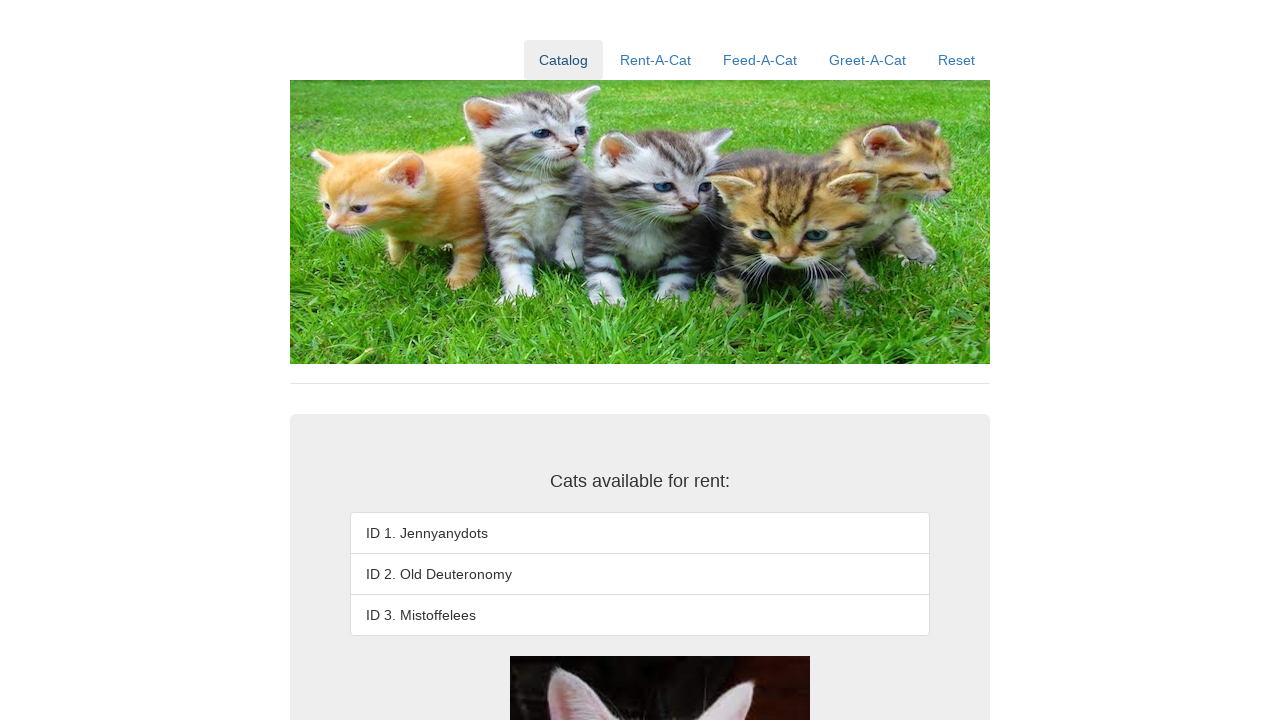

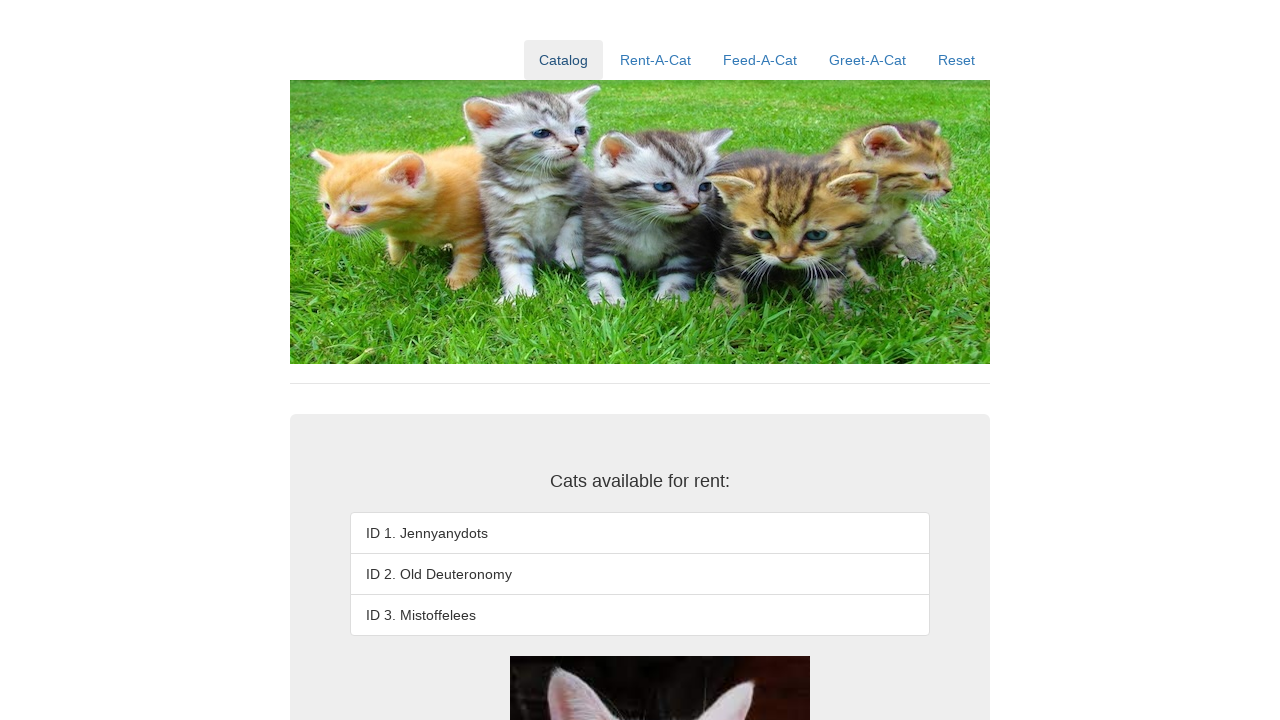